Tests autosuggestive dropdown functionality by typing partial text and selecting a matching option from the suggestions

Starting URL: https://rahulshettyacademy.com/dropdownsPractise/

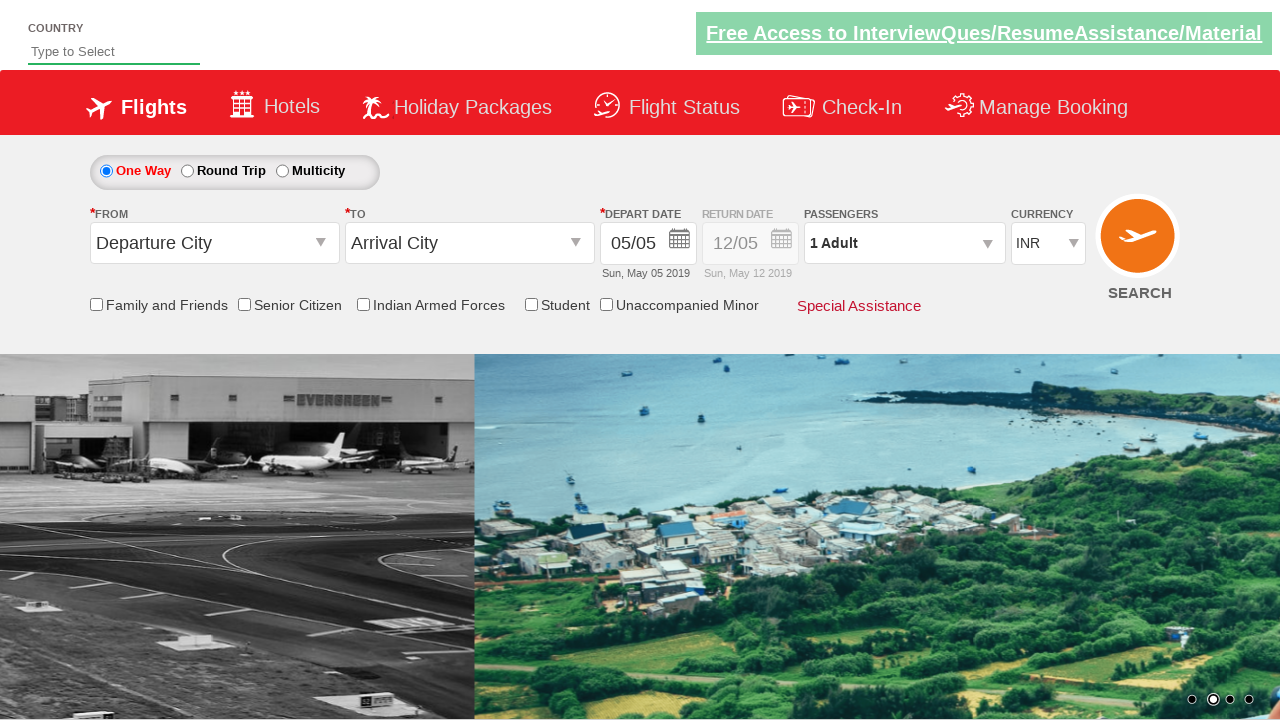

Filled autosuggest field with 'in' to trigger dropdown on input#autosuggest
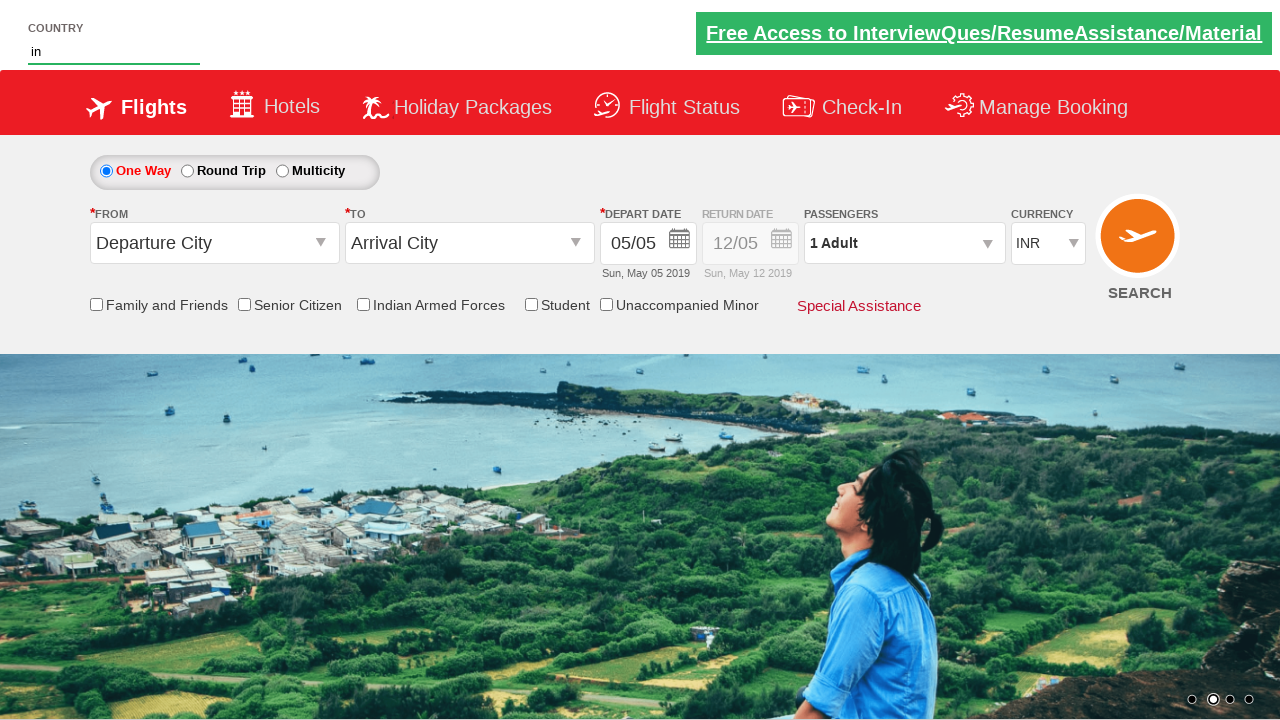

Autosuggestive dropdown options appeared
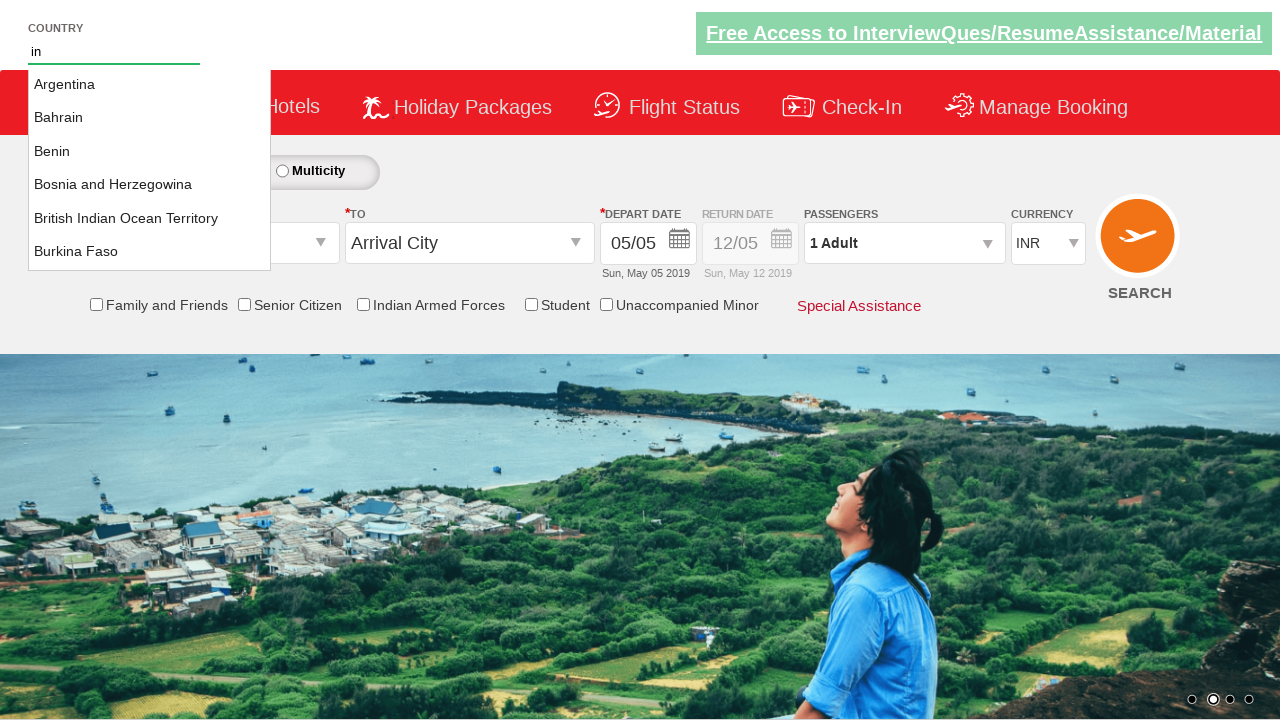

Retrieved all autosuggestive dropdown options
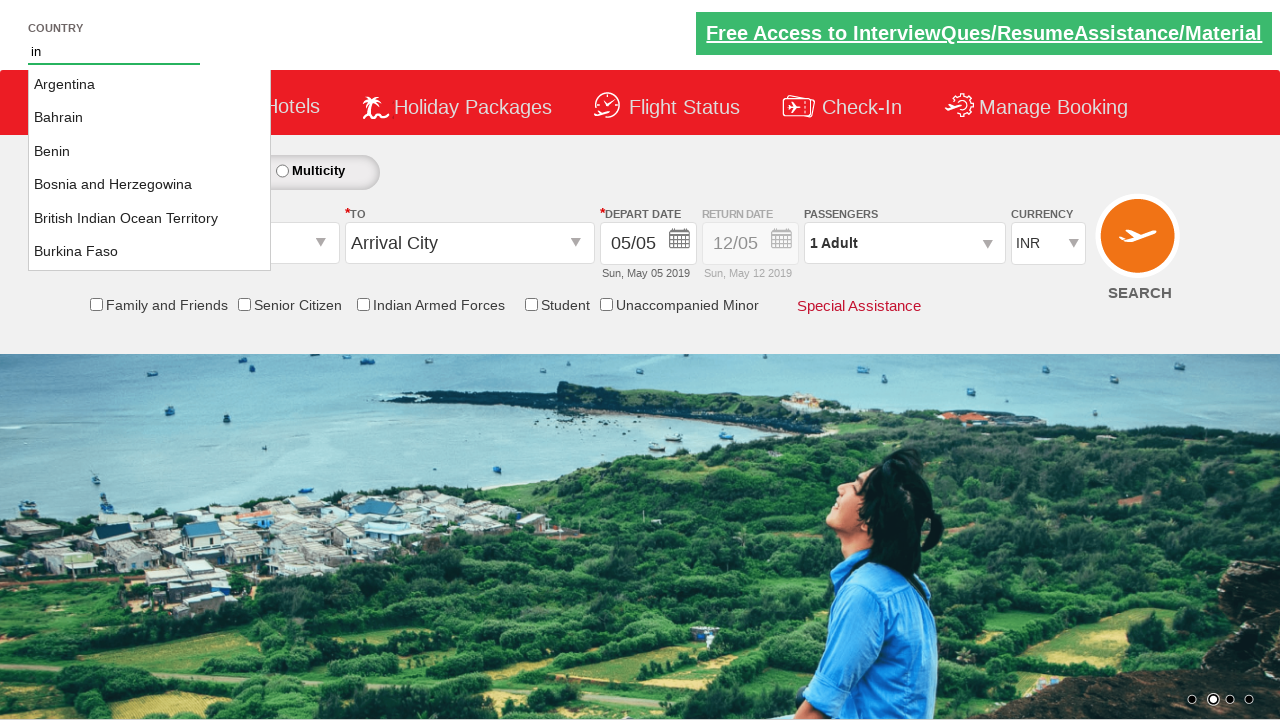

Selected 'India' from autosuggestive dropdown options at (150, 168) on li.ui-menu-item a >> nth=15
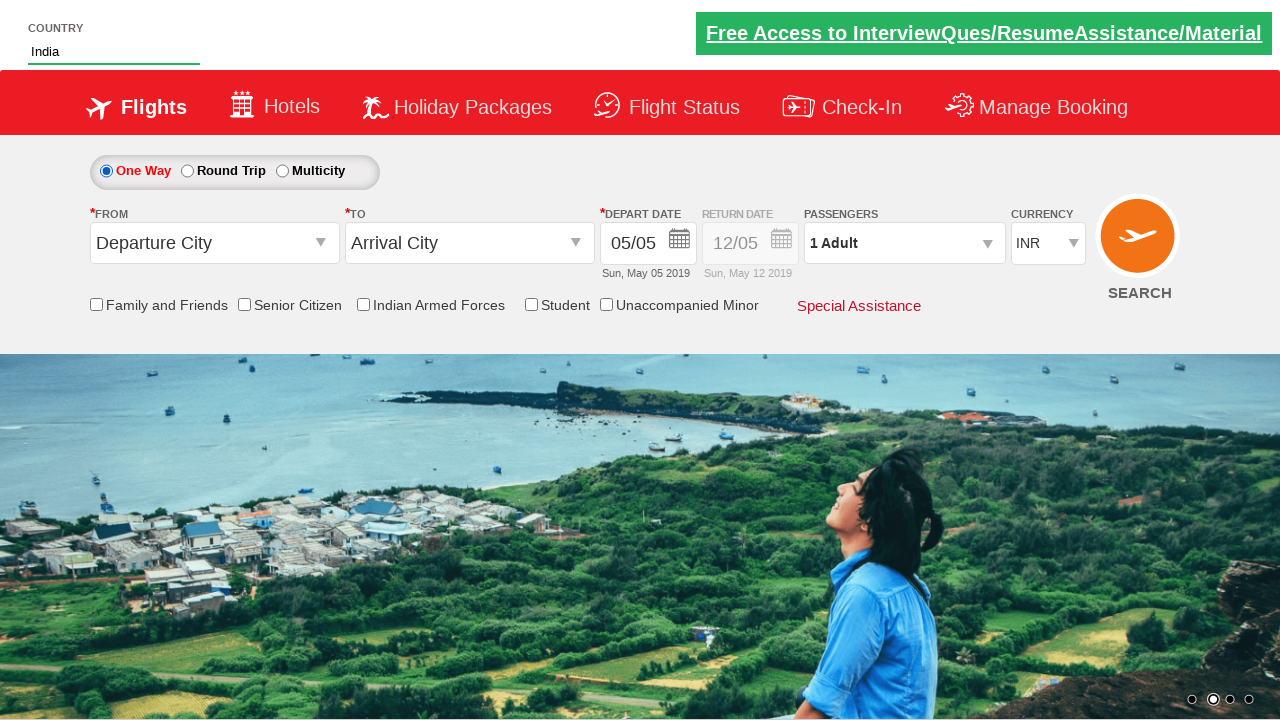

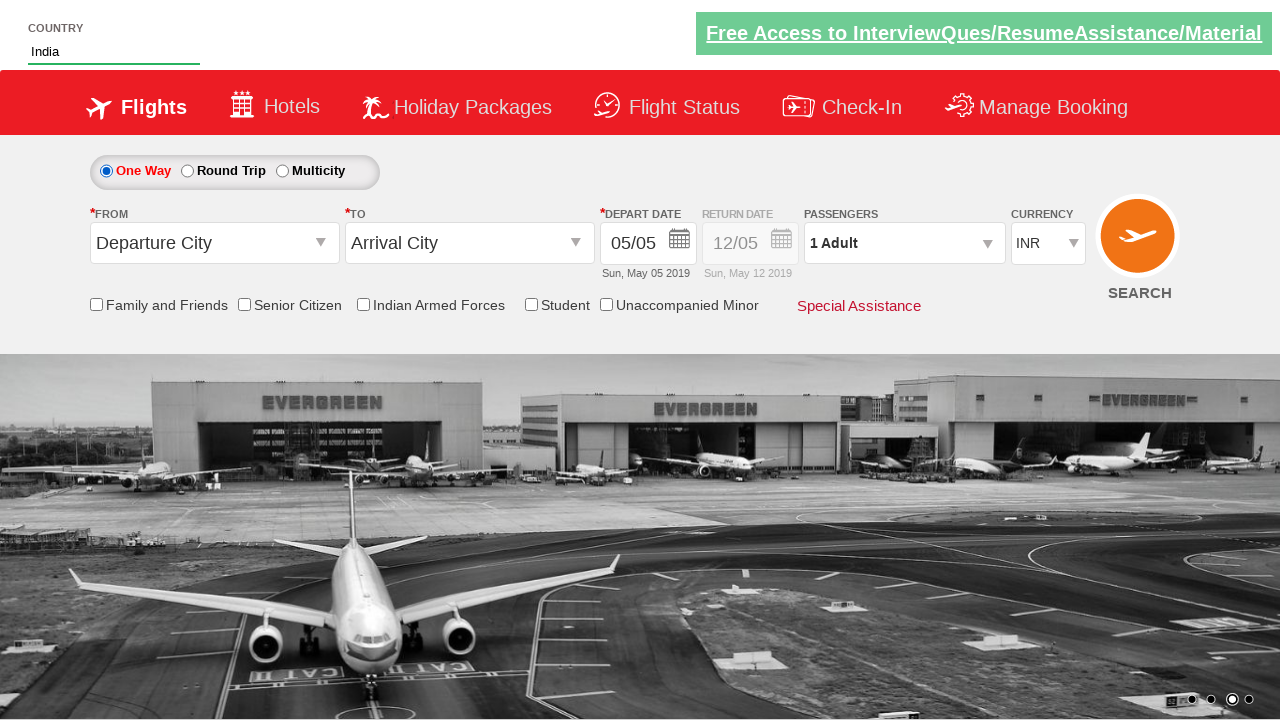